Tests link functionality by clicking a link that opens a new tab, then switching back and clicking another link

Starting URL: https://demoqa.com/links

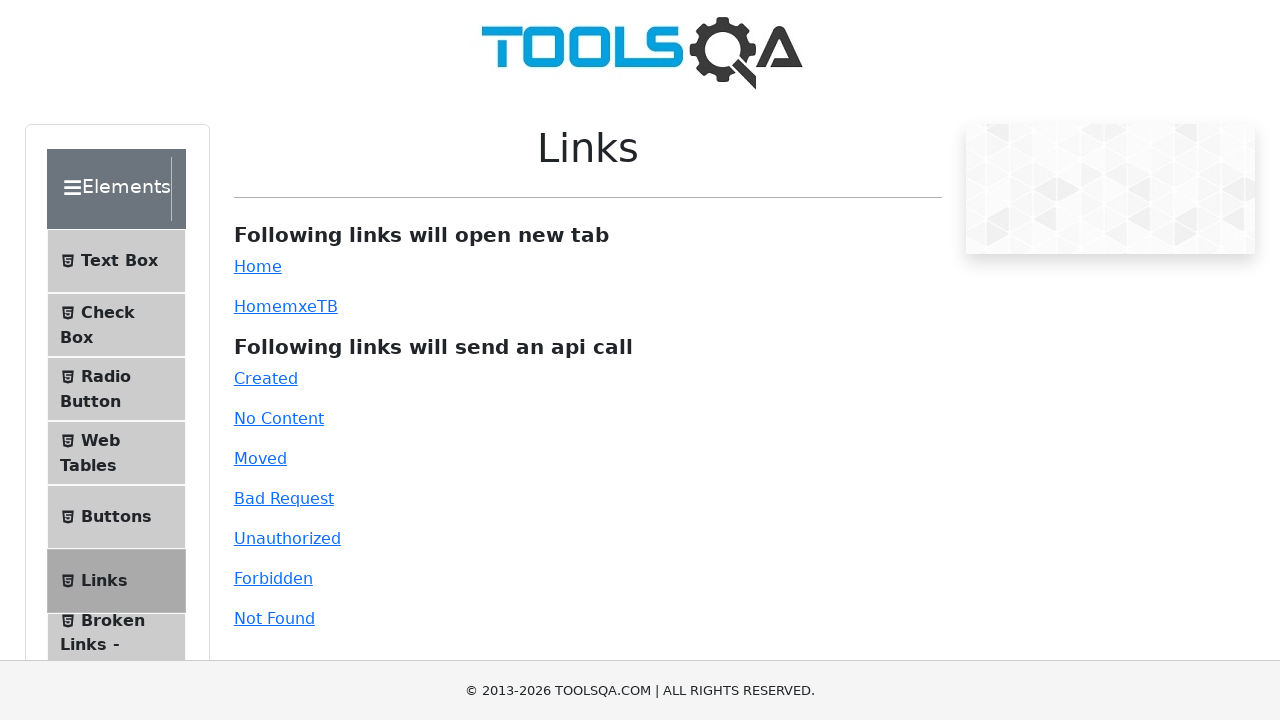

Waited for simple link selector to be available
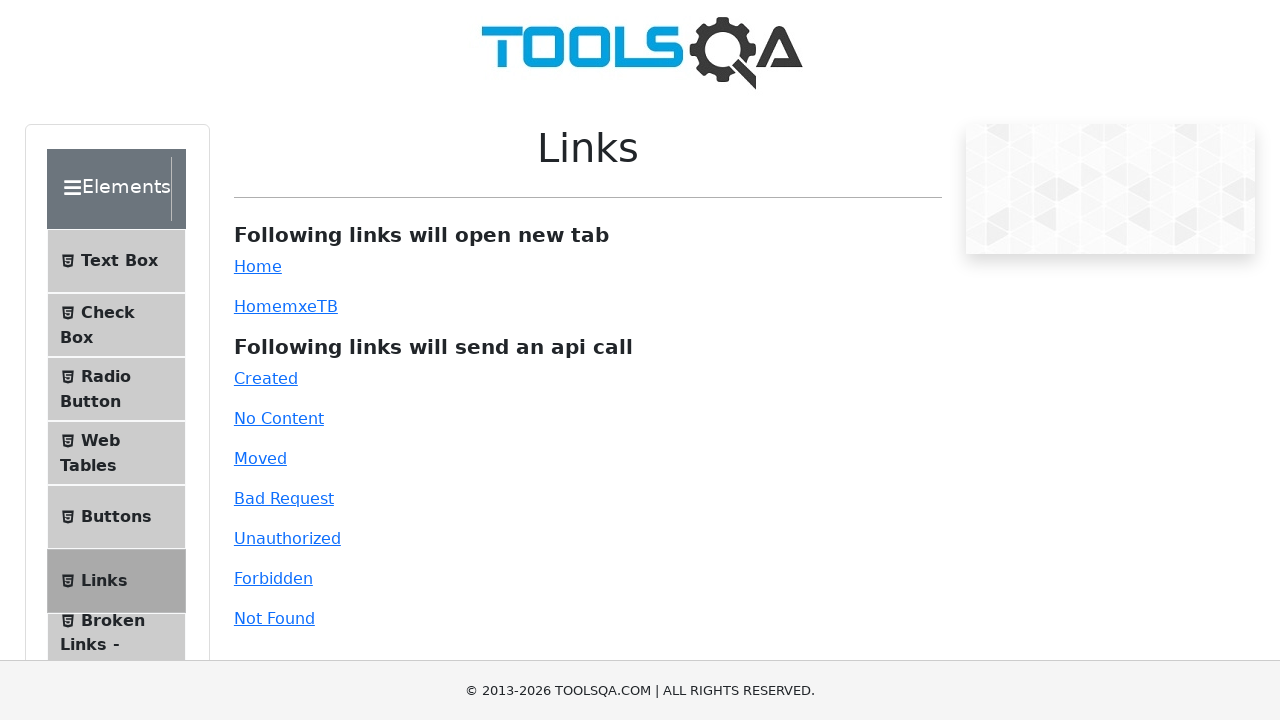

Scrolled simple link into view
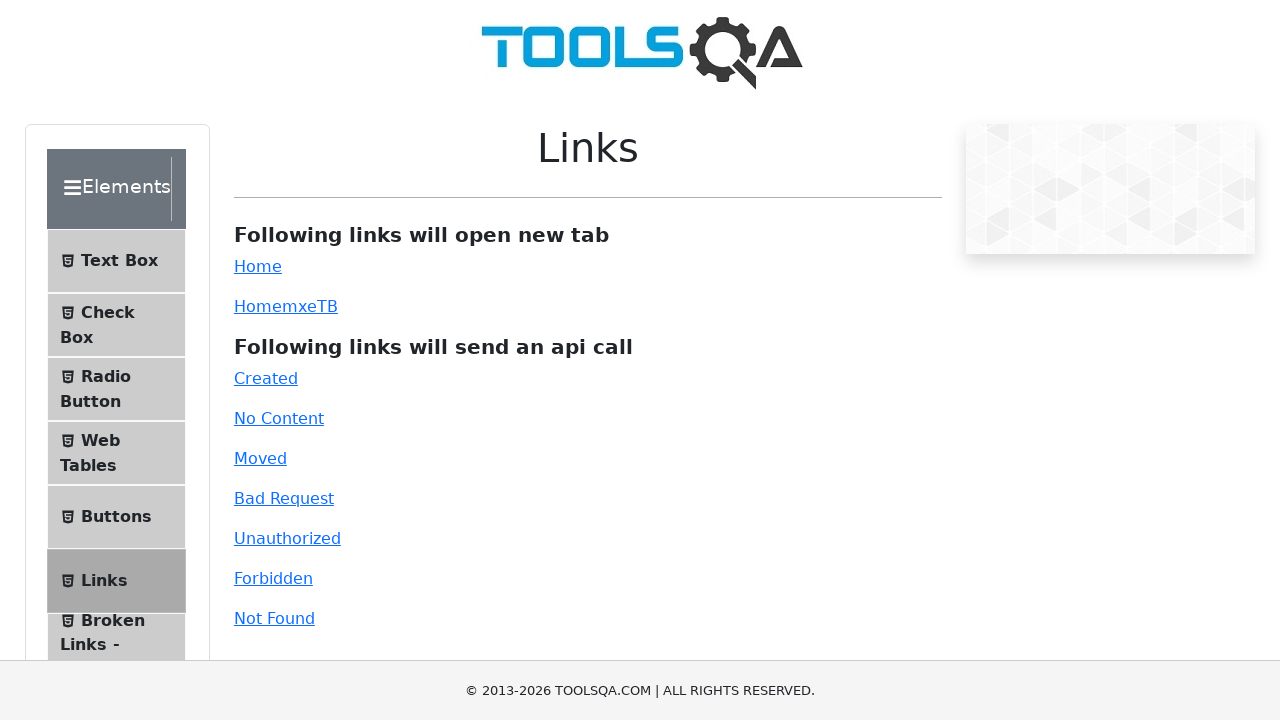

Clicked simple link which opened a new tab
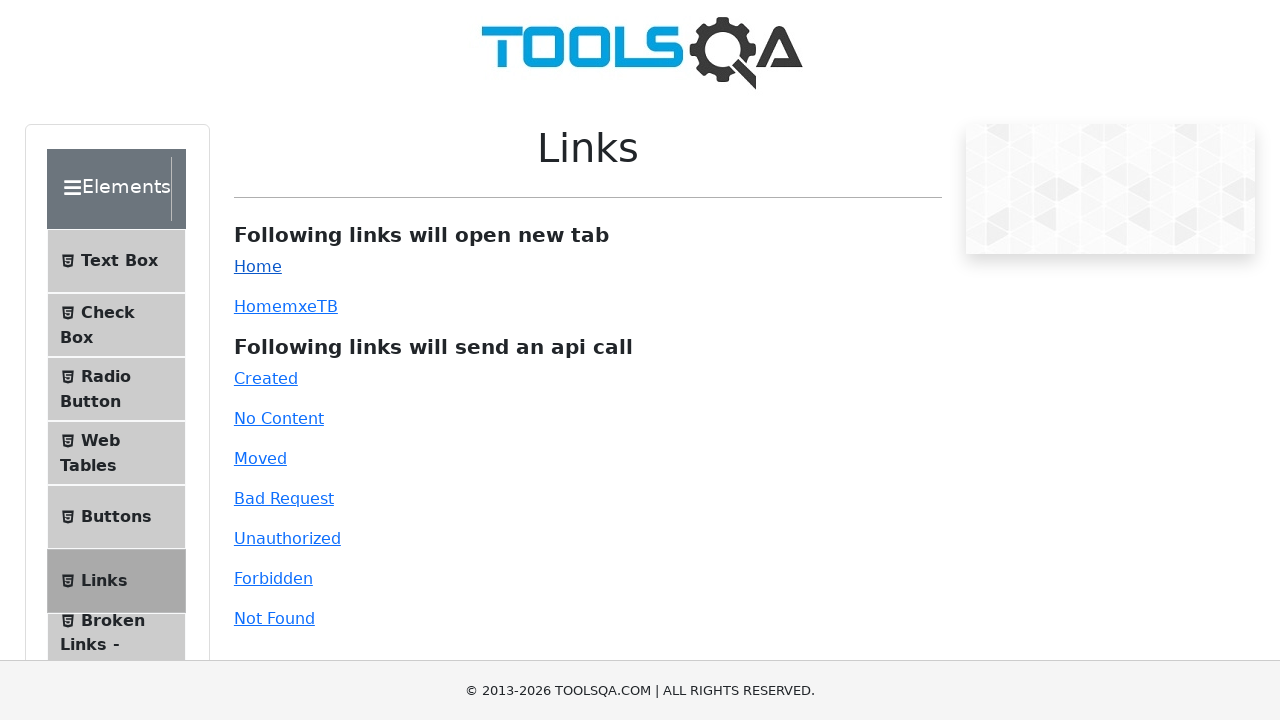

New tab loaded completely
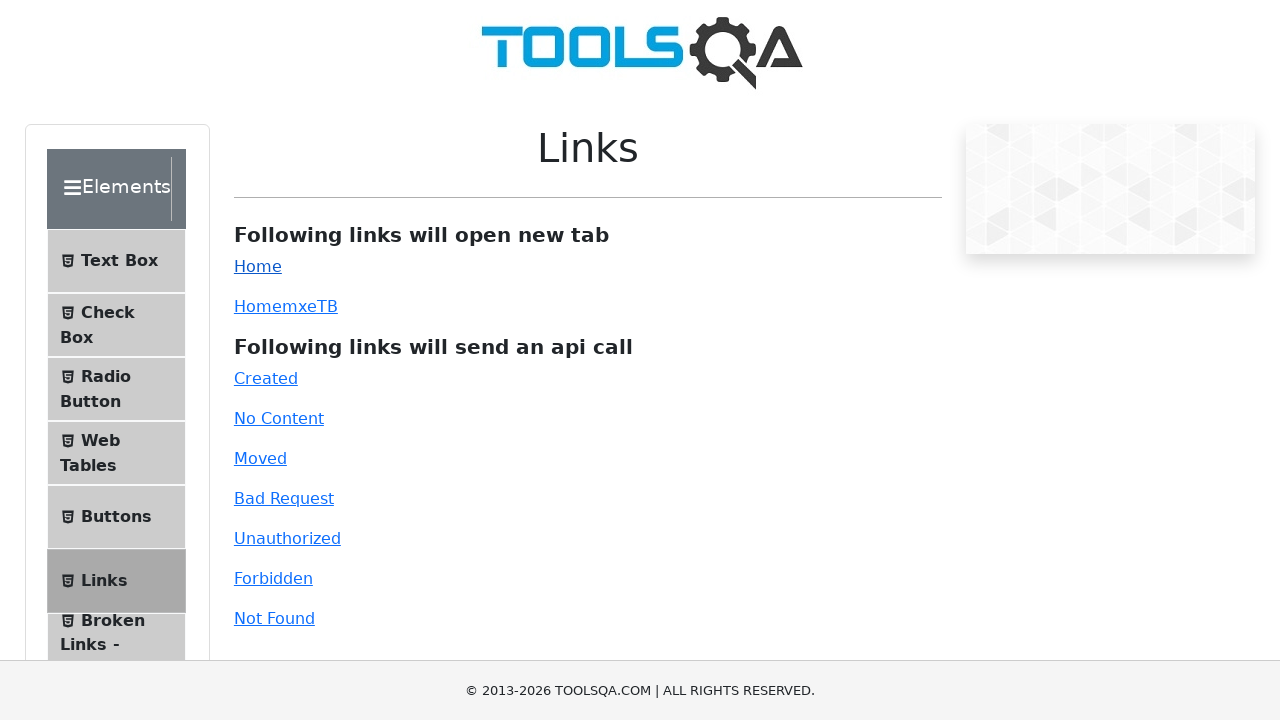

Closed the new tab and switched back to original page
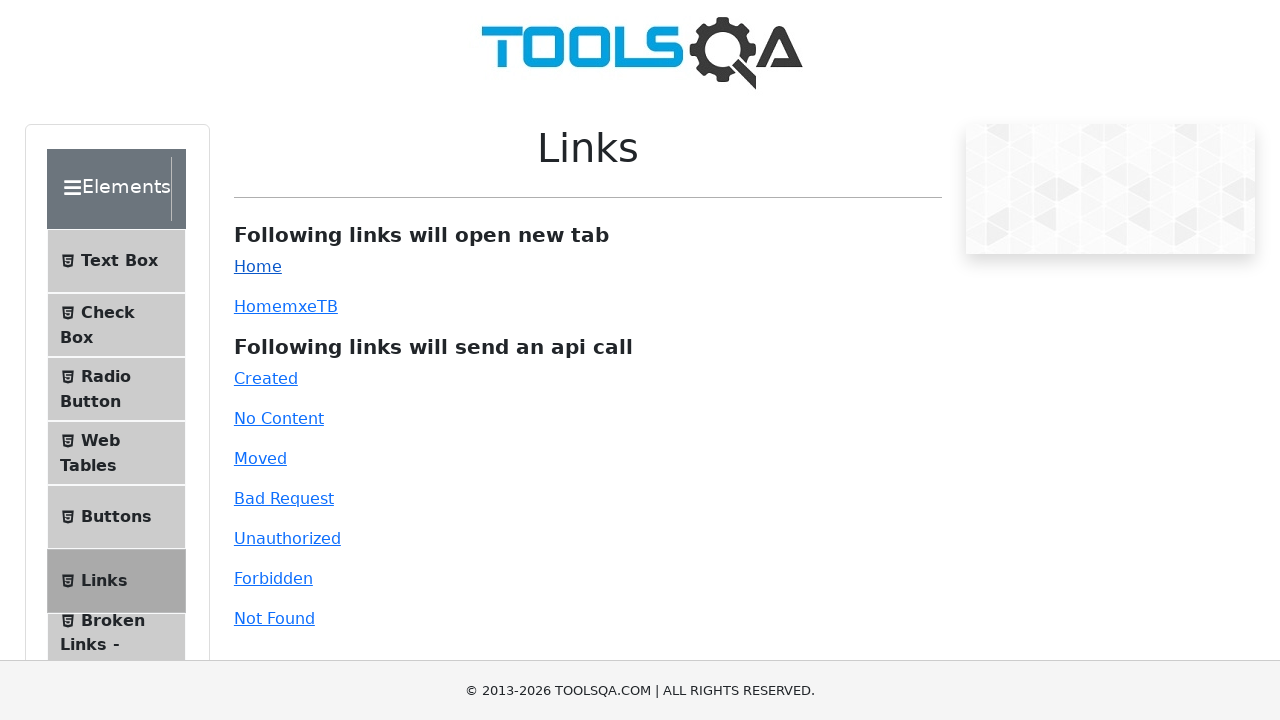

Waited for created link selector to be available
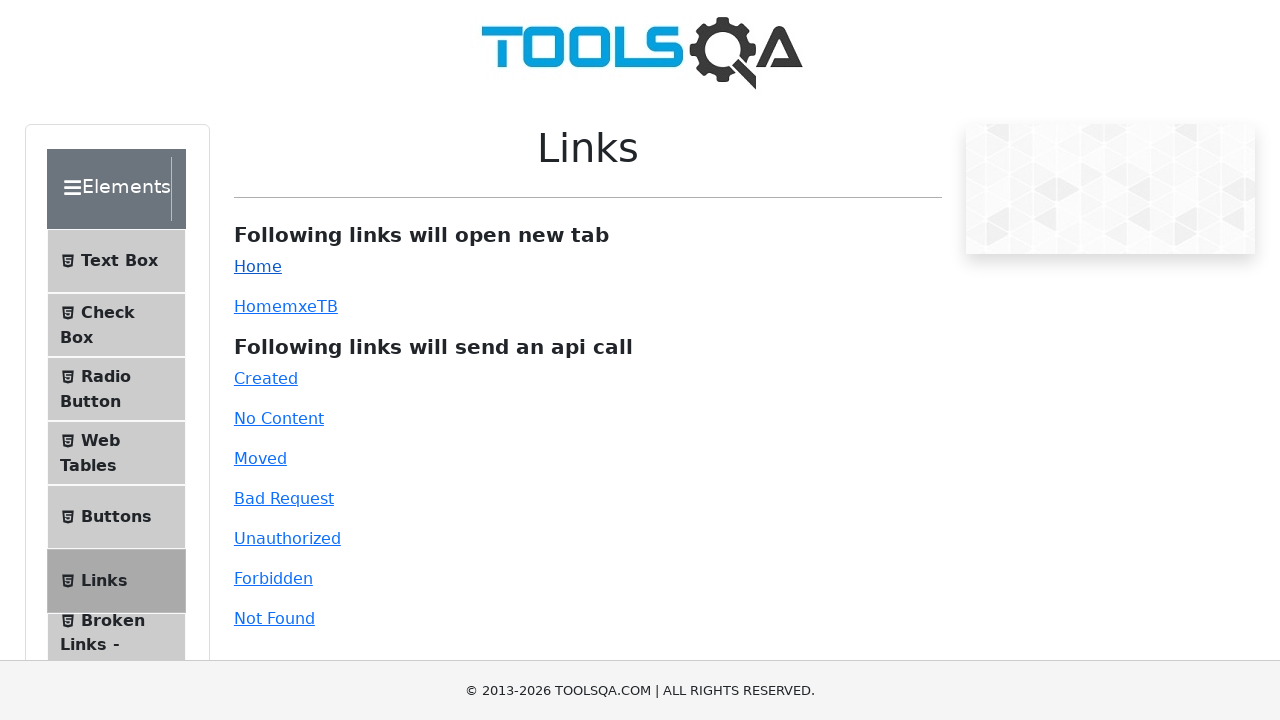

Scrolled created link into view
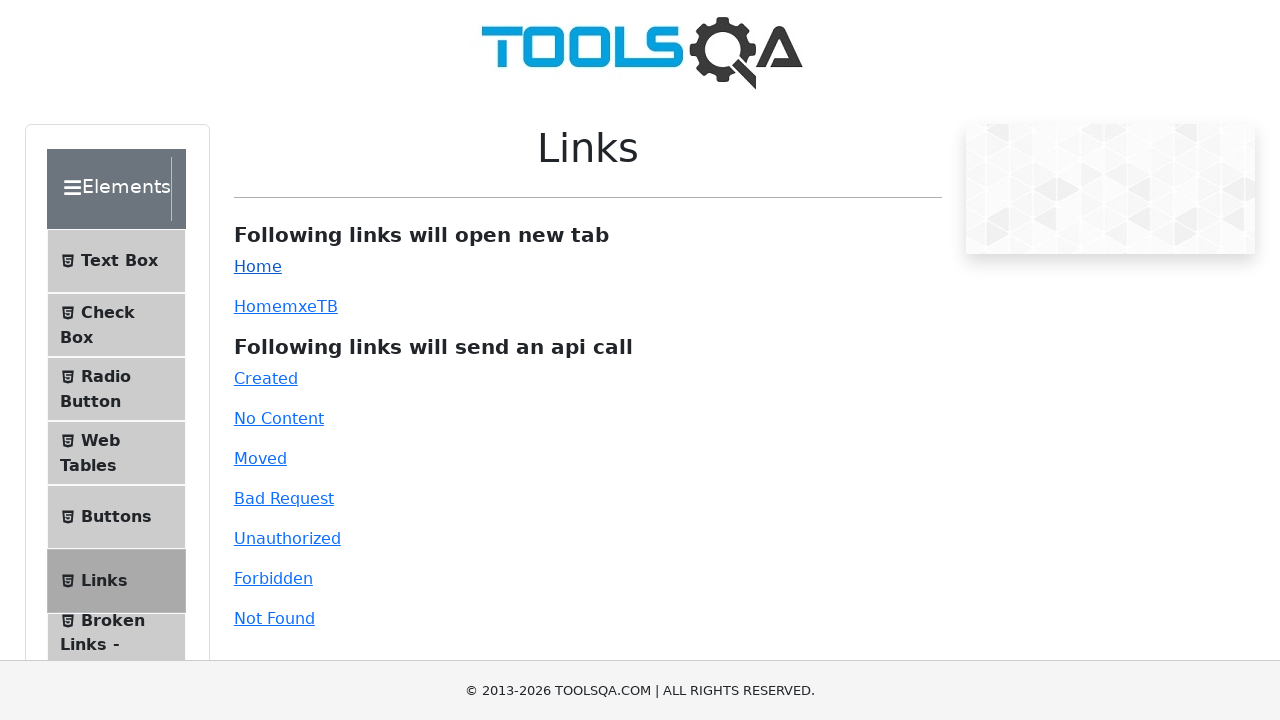

Clicked created link
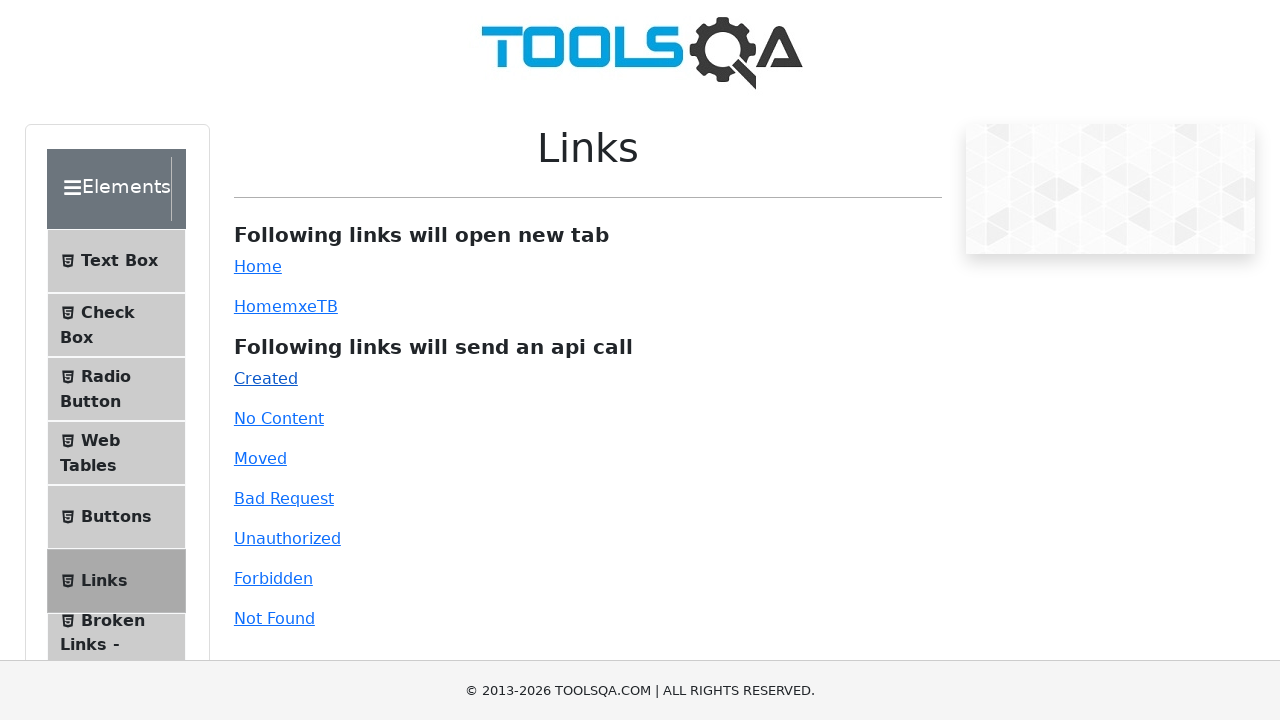

Verified created link response by waiting for 'Created' text
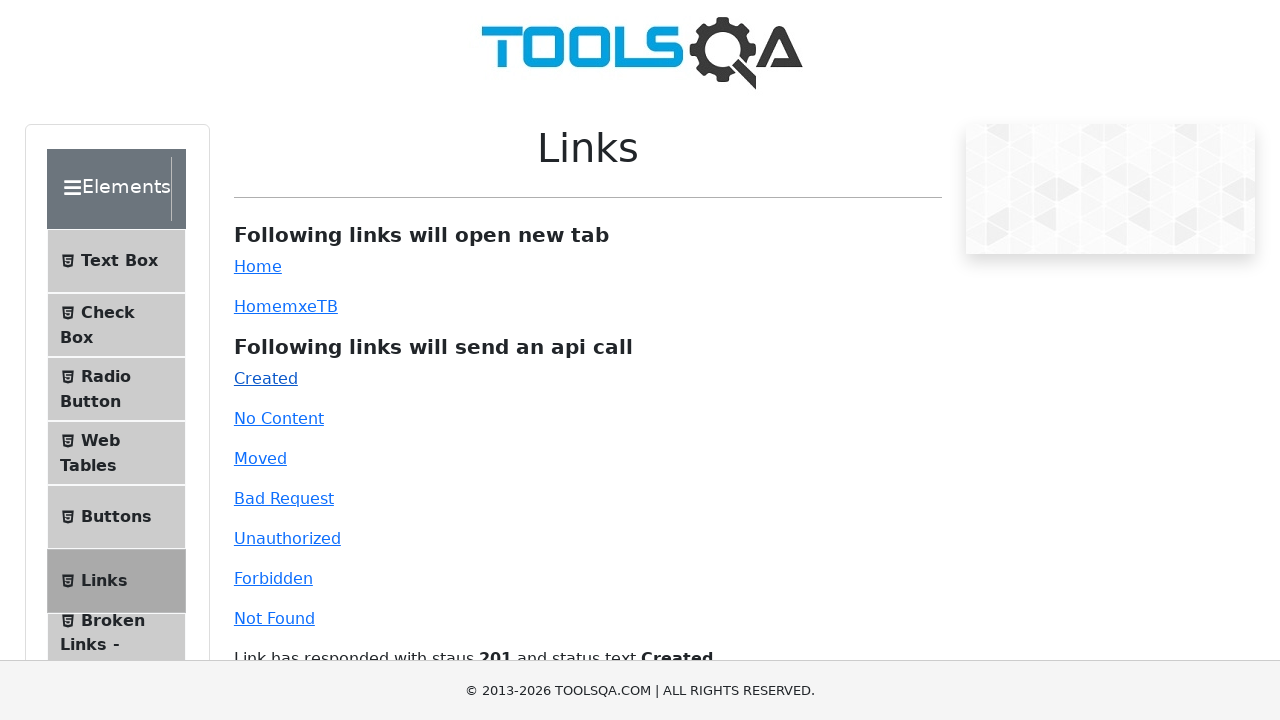

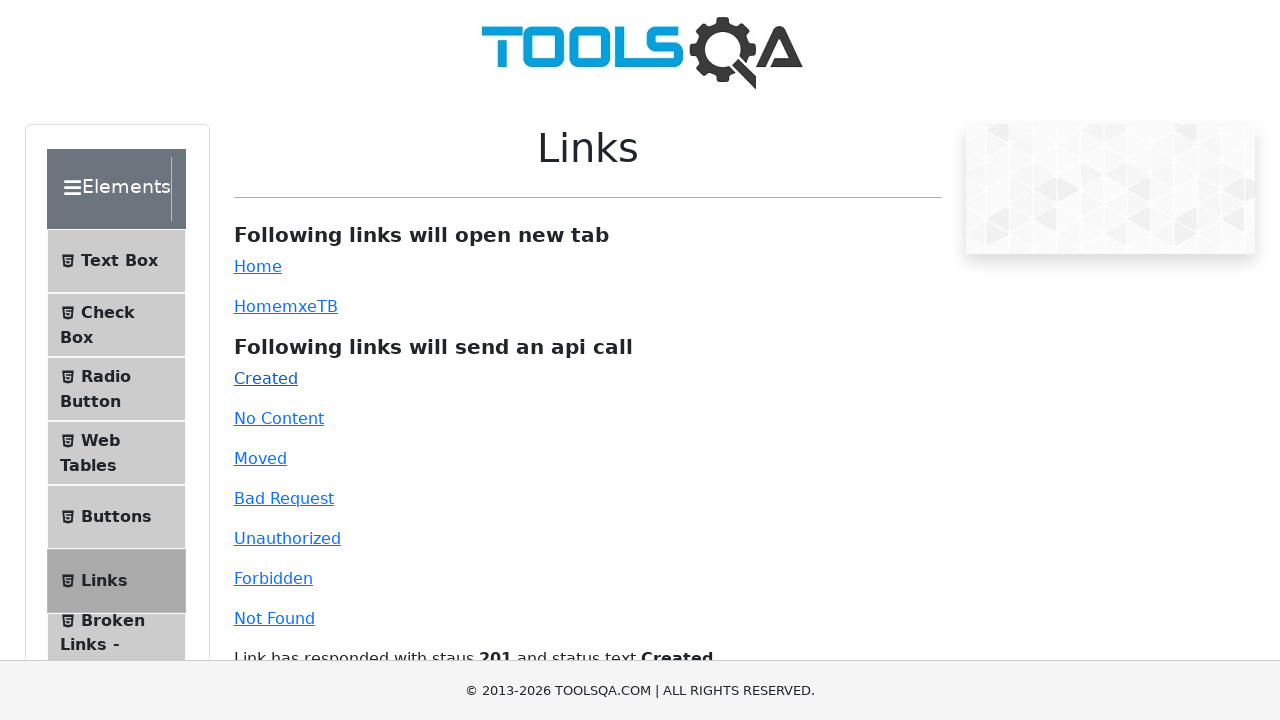